Tests the forgot password functionality by entering a username and clicking the forgot password link

Starting URL: https://opensource-demo.orangehrmlive.com

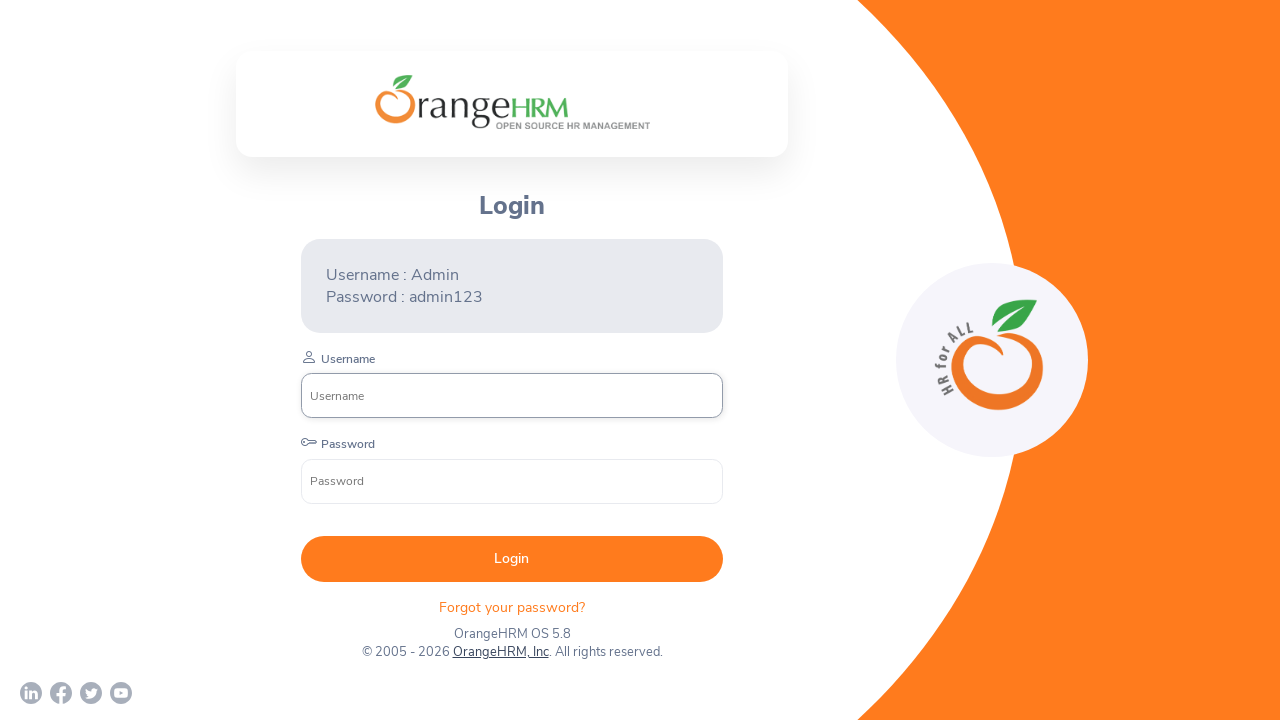

Entered 'Admin' in username field on input[name='username']
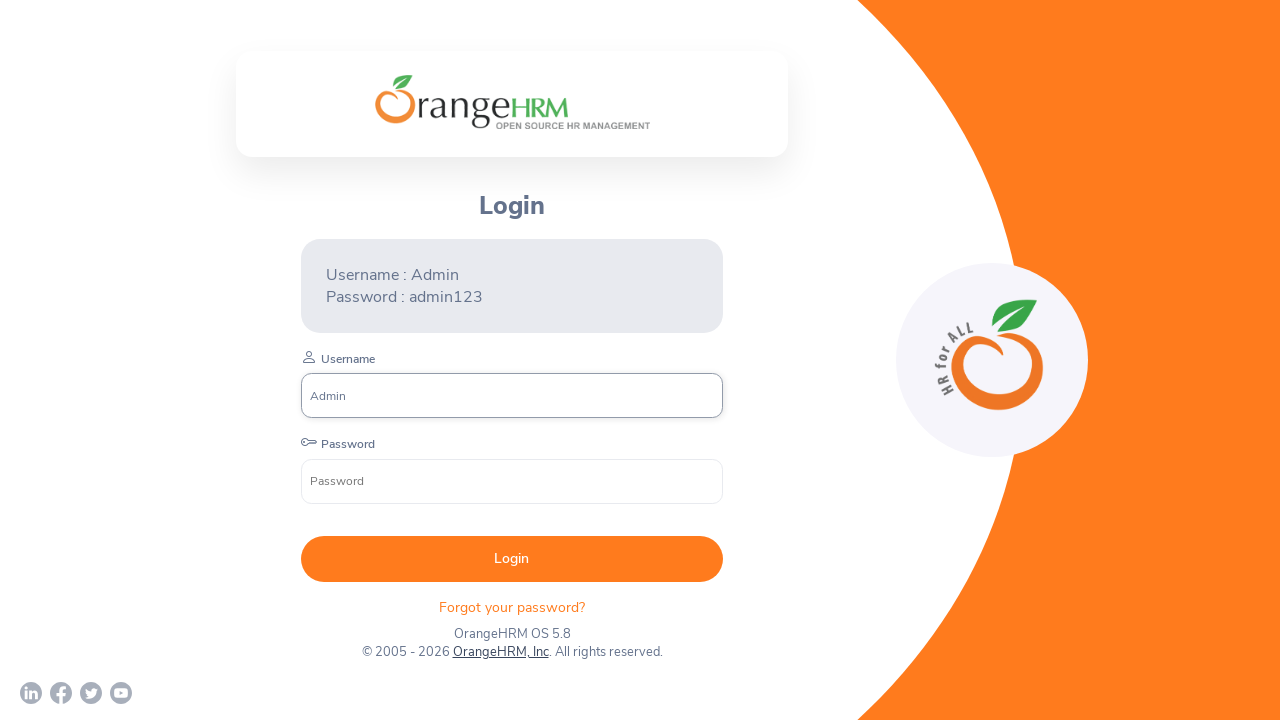

Clicked forgot password link at (512, 607) on div.orangehrm-login-forgot
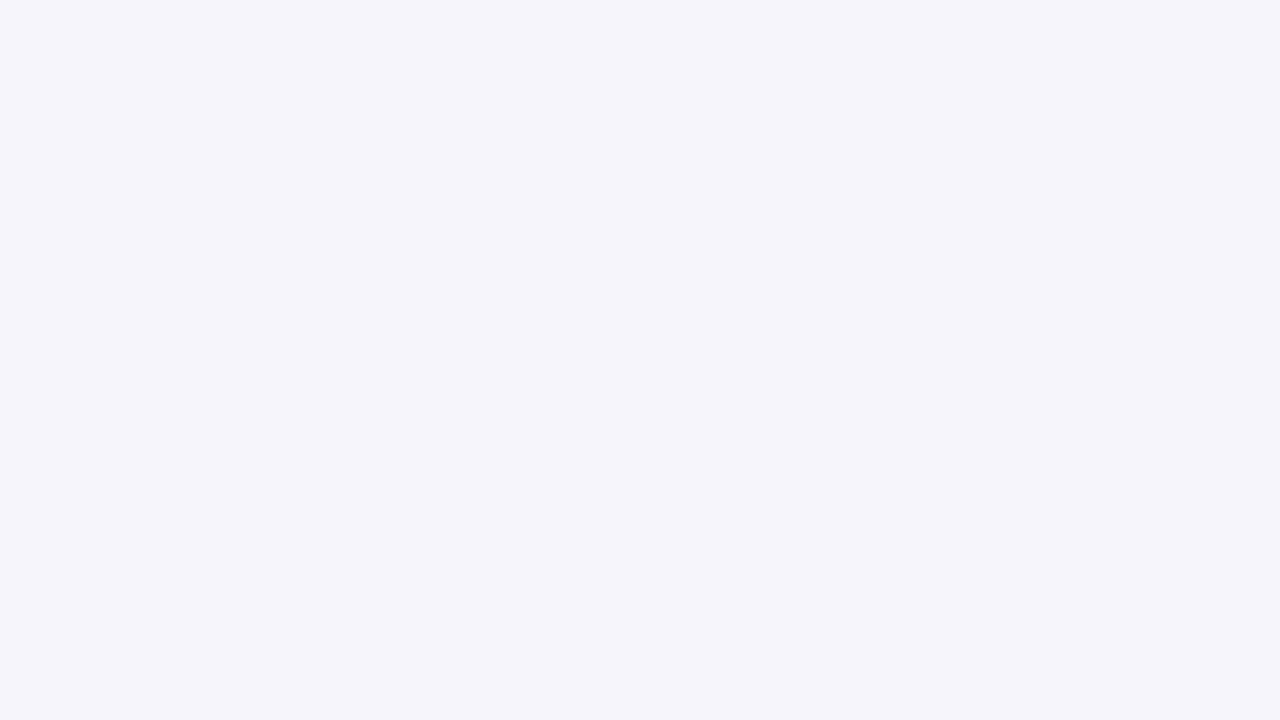

Clicked submit button on forgot password page at (740, 432) on button[type='submit']
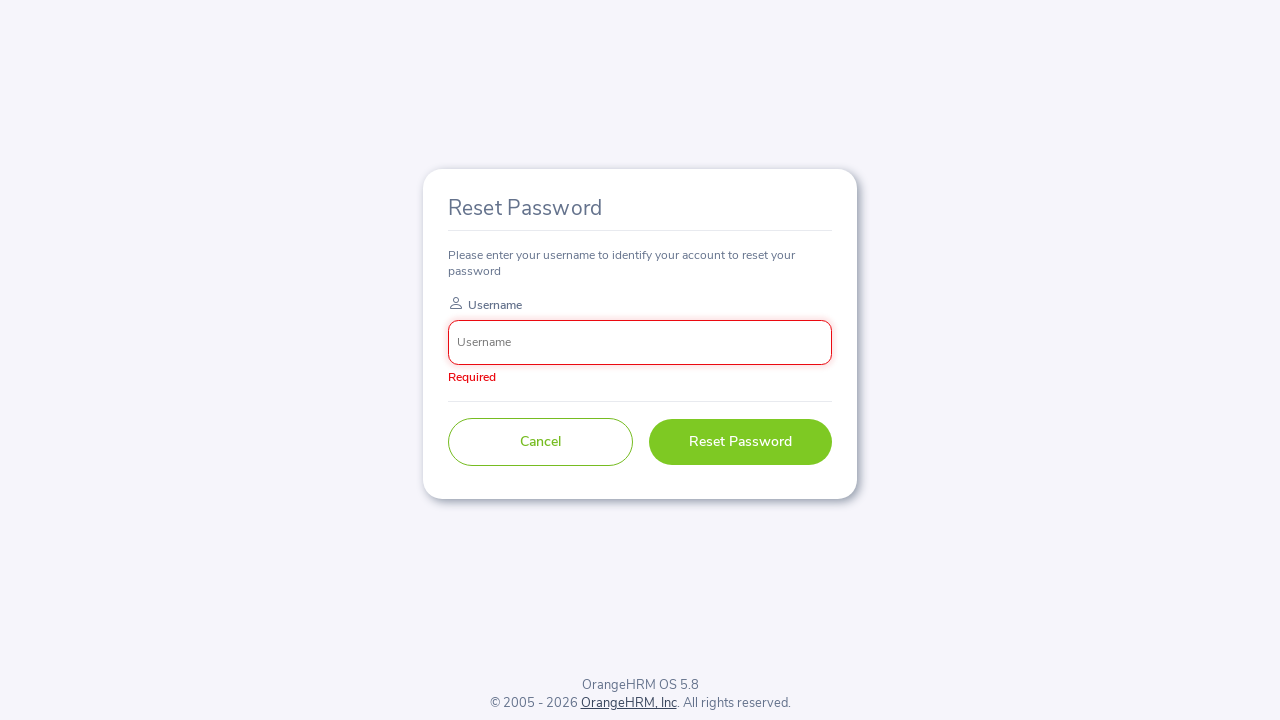

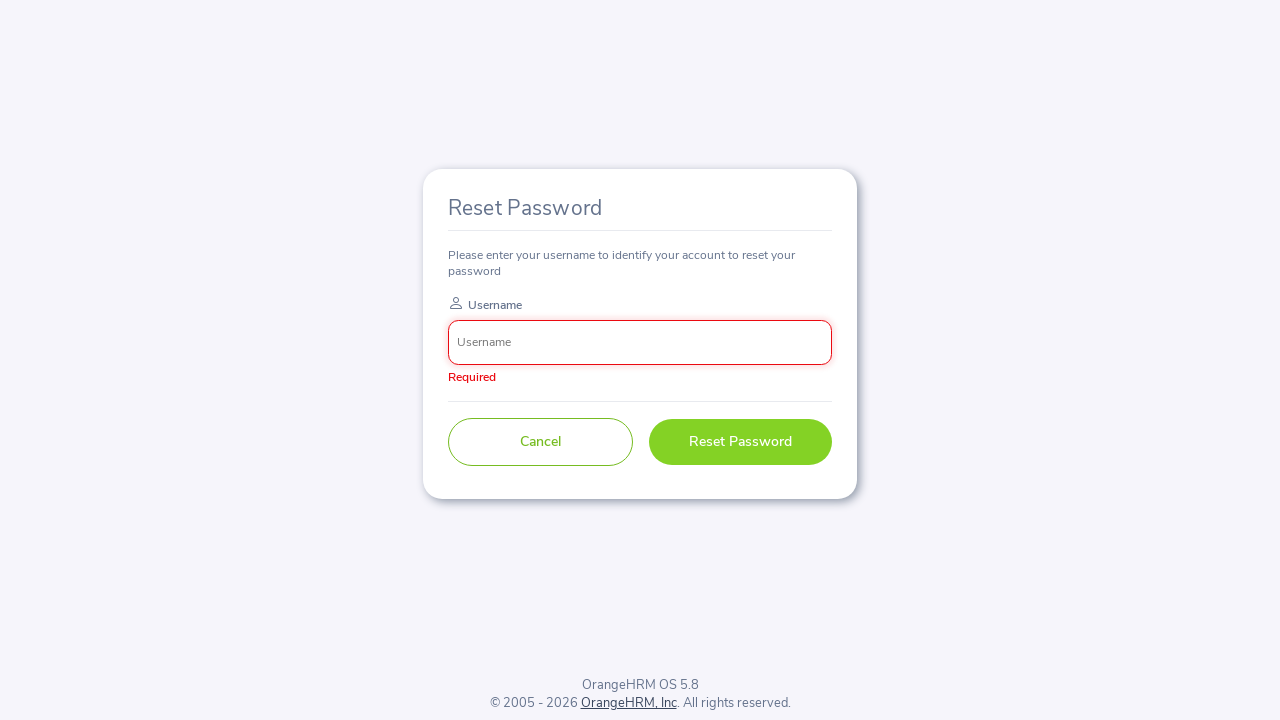